Tests dropdown selection functionality by selecting options using different methods (by index, value, and visible text) and interacting with multi-select dropdowns

Starting URL: https://trytestingthis.netlify.app/

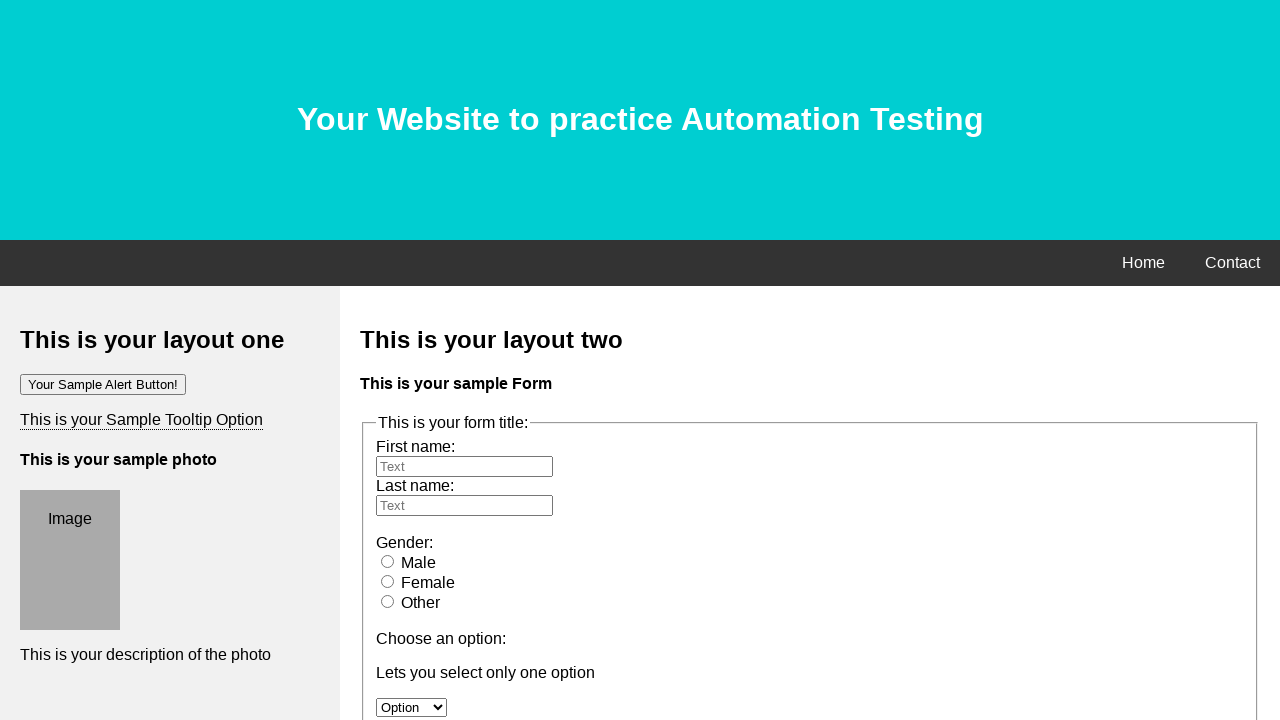

Located the first dropdown element with id 'option'
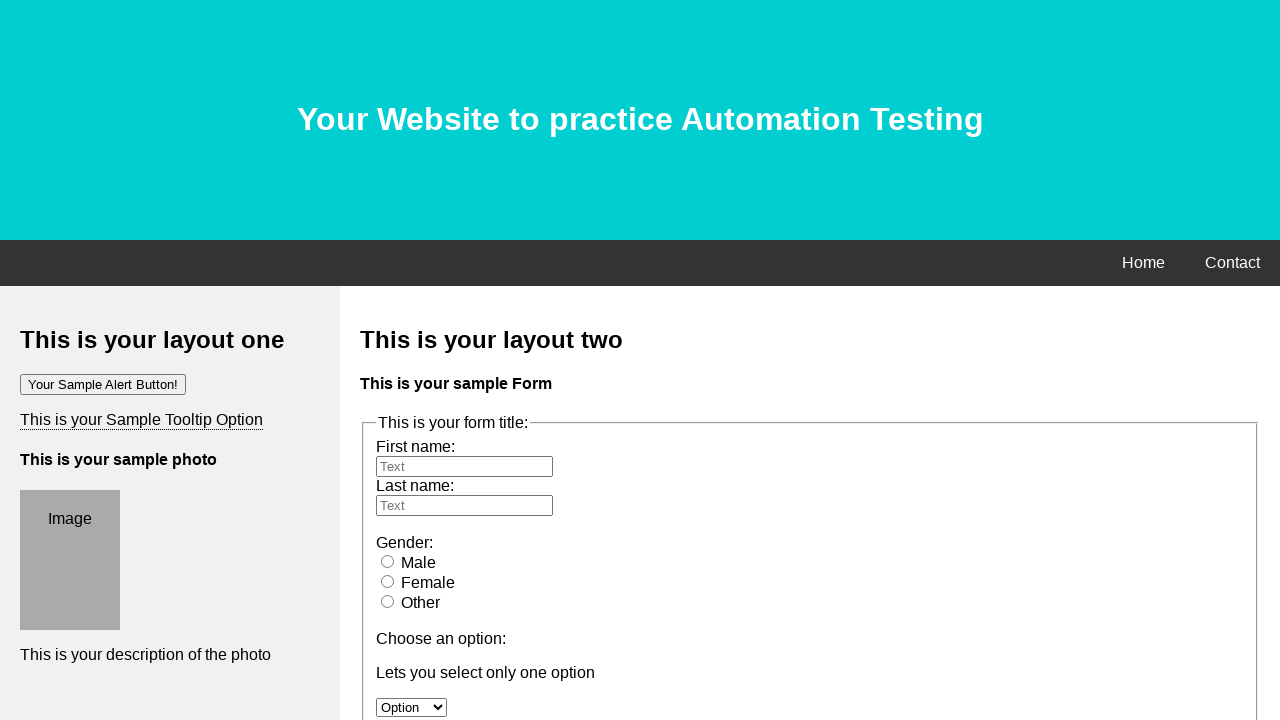

Selected option at index 1 from dropdown on #option
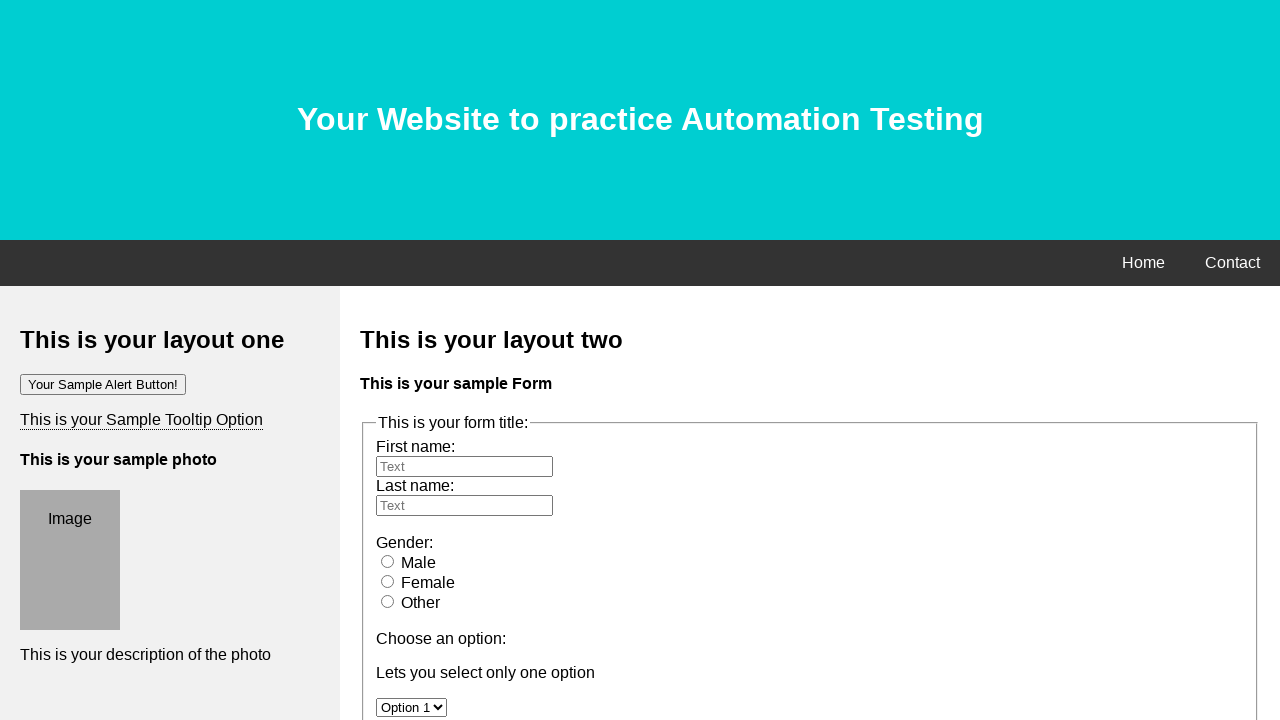

Selected option with value 'option 2' from dropdown on #option
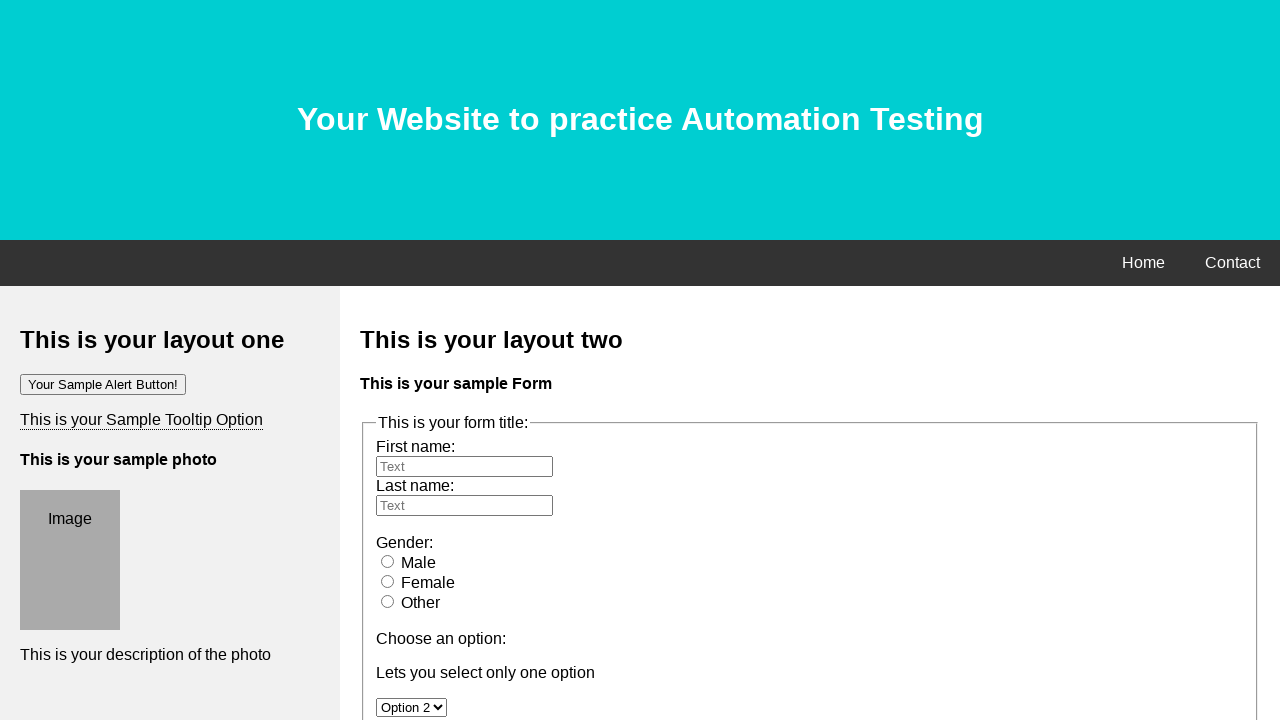

Selected option with visible text 'Option 3' from dropdown on #option
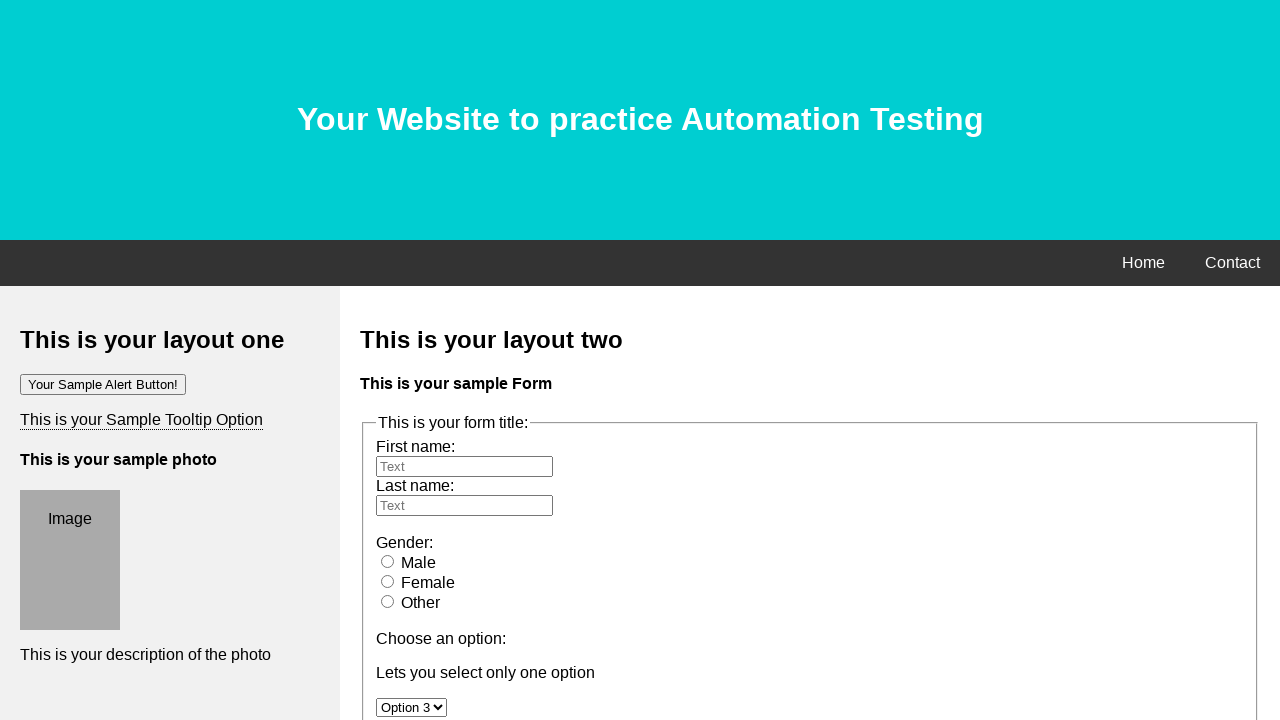

Selected option with visible text 'Option 2' from dropdown on #option
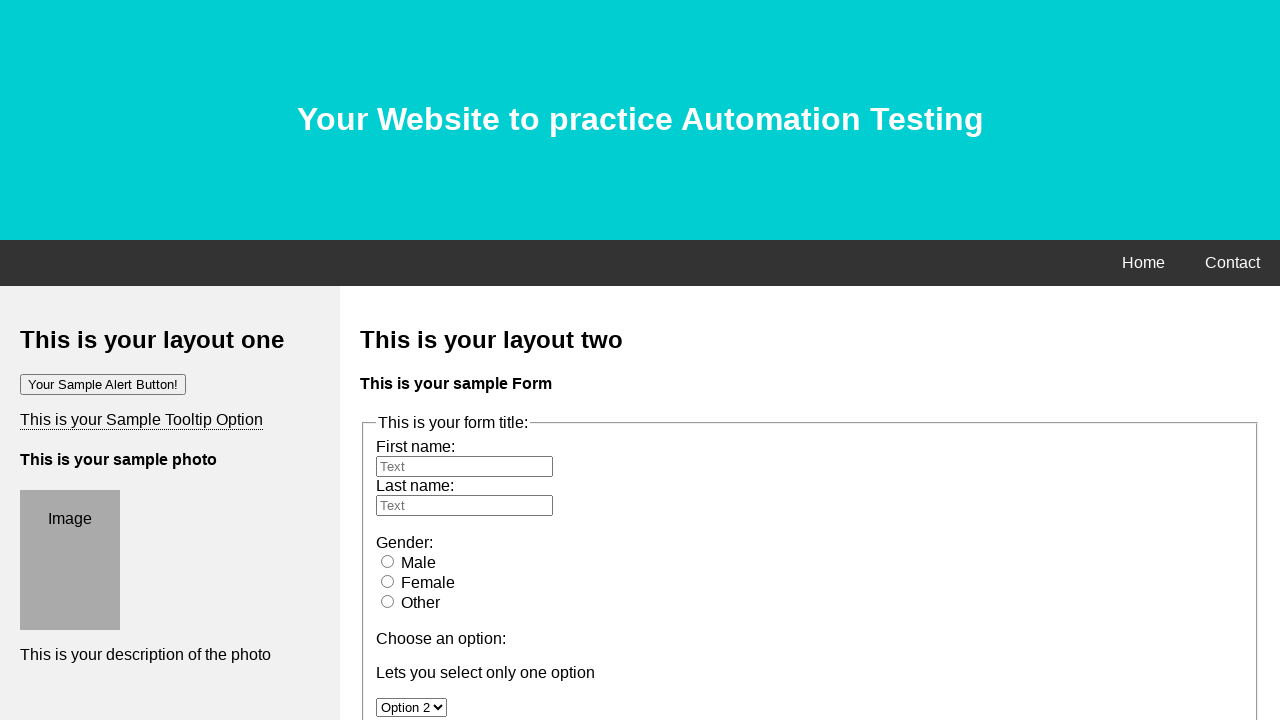

Selected option at index 1 from multi-select dropdown 'owc' on #owc
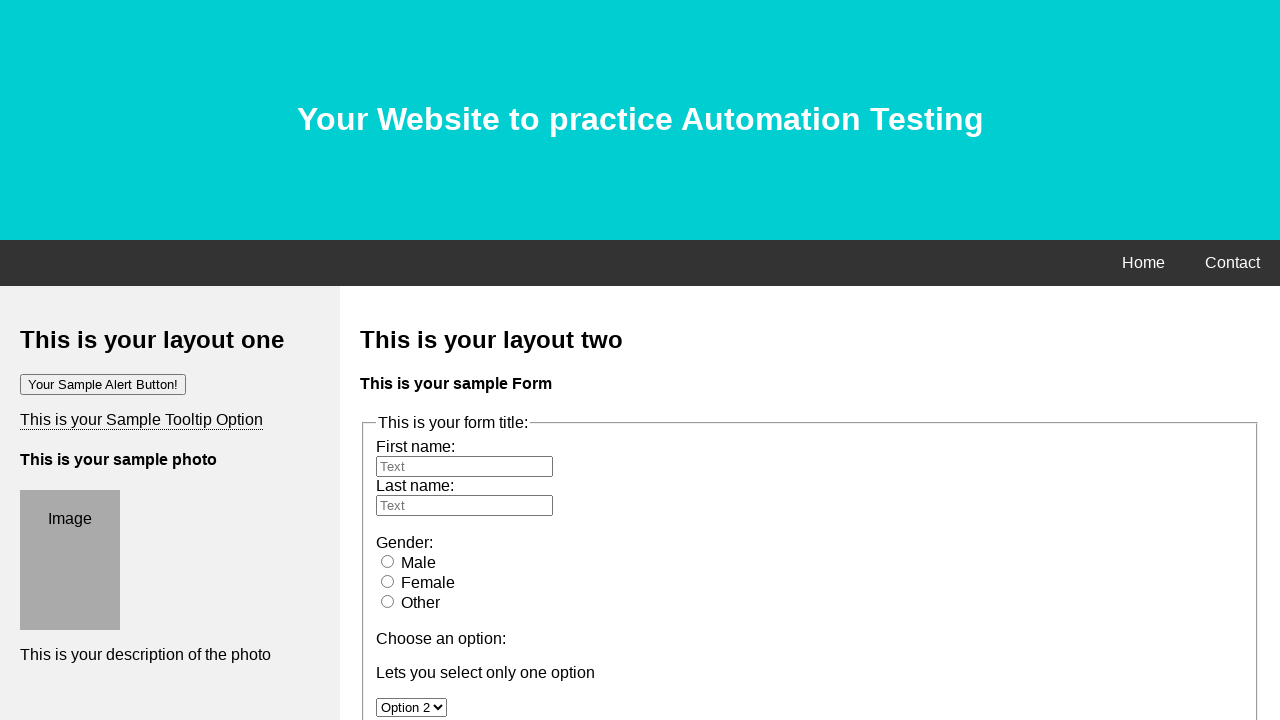

Selected option with value 'option 2' from multi-select dropdown on #owc
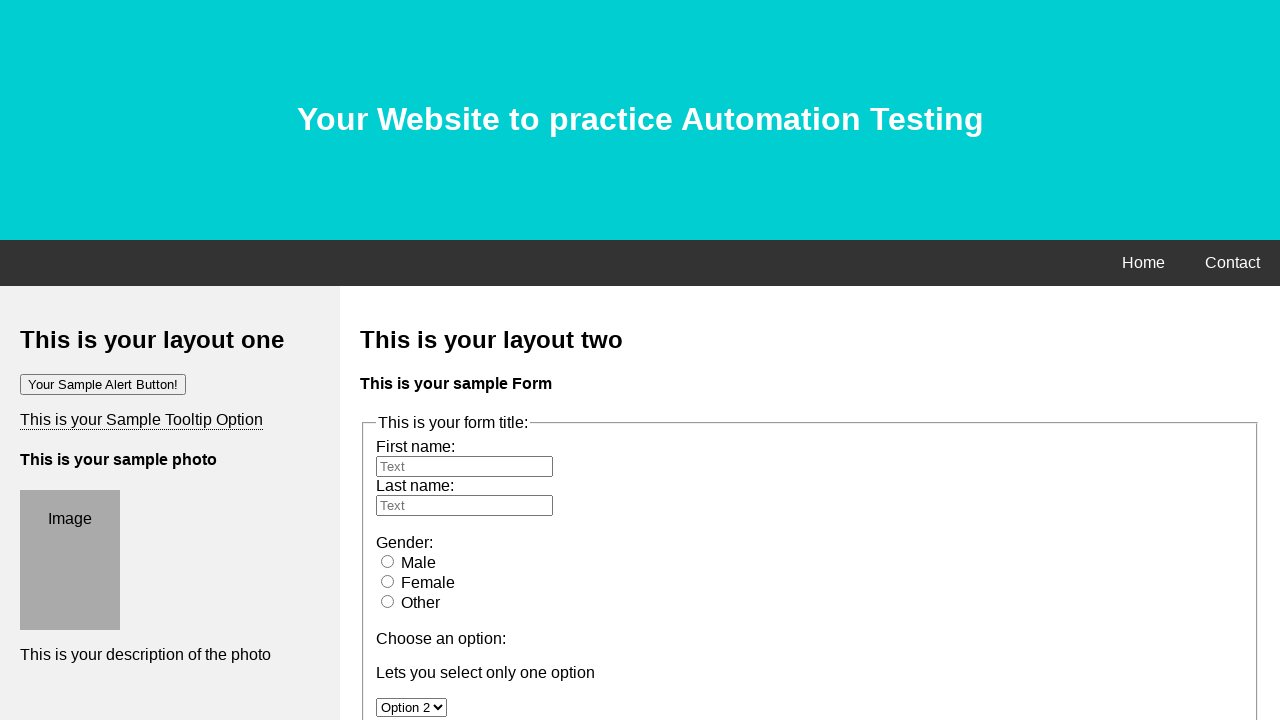

Cleared all selections from multi-select dropdown on #owc
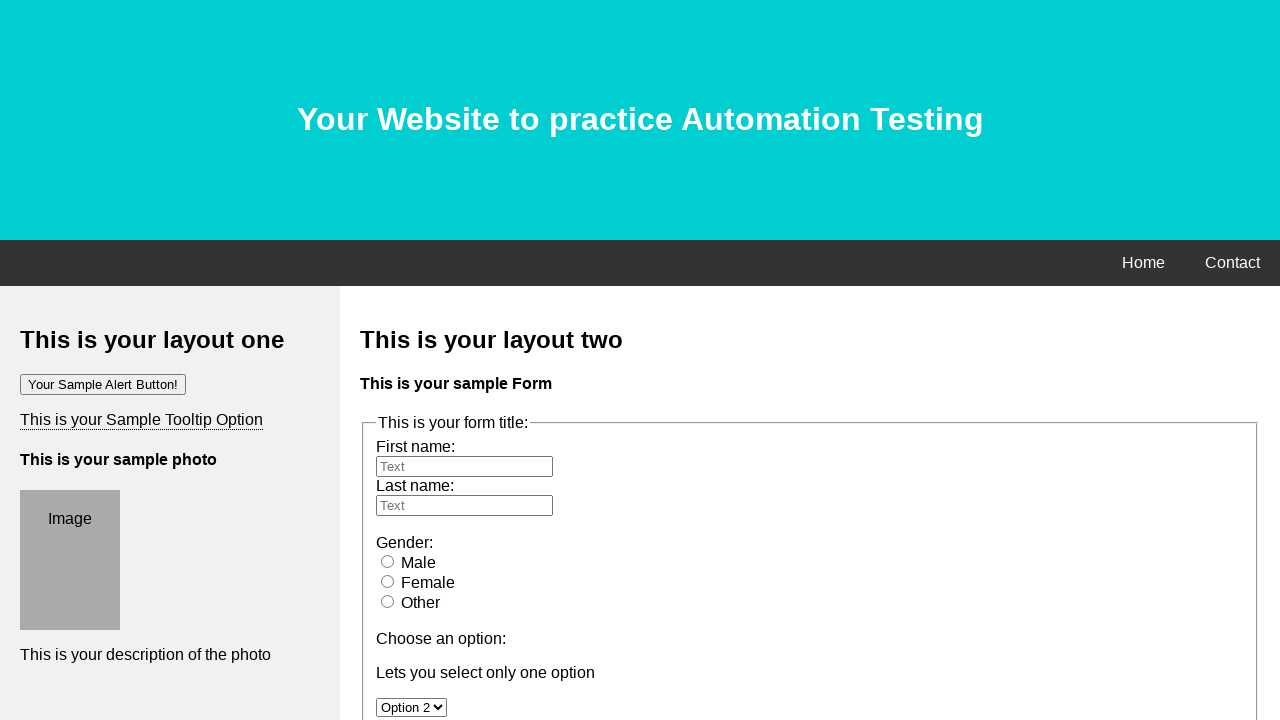

Selected options 'option 1' and 'option 2' in multi-select dropdown on #owc
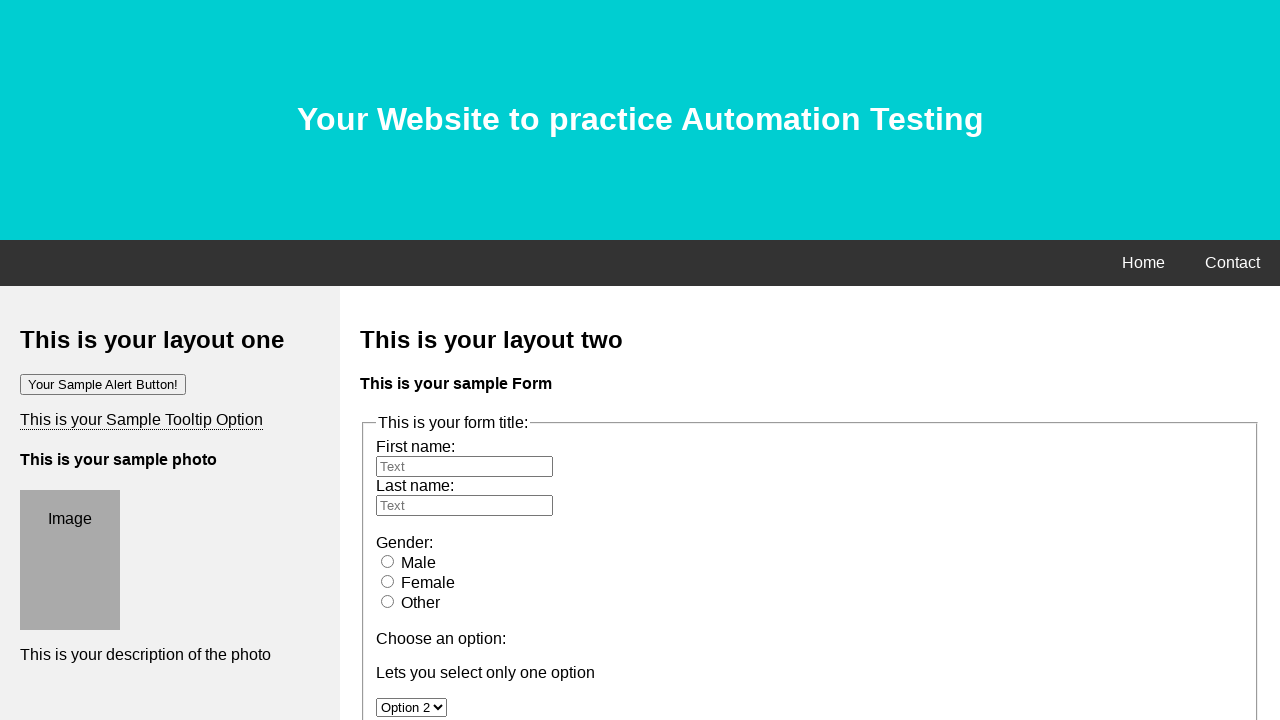

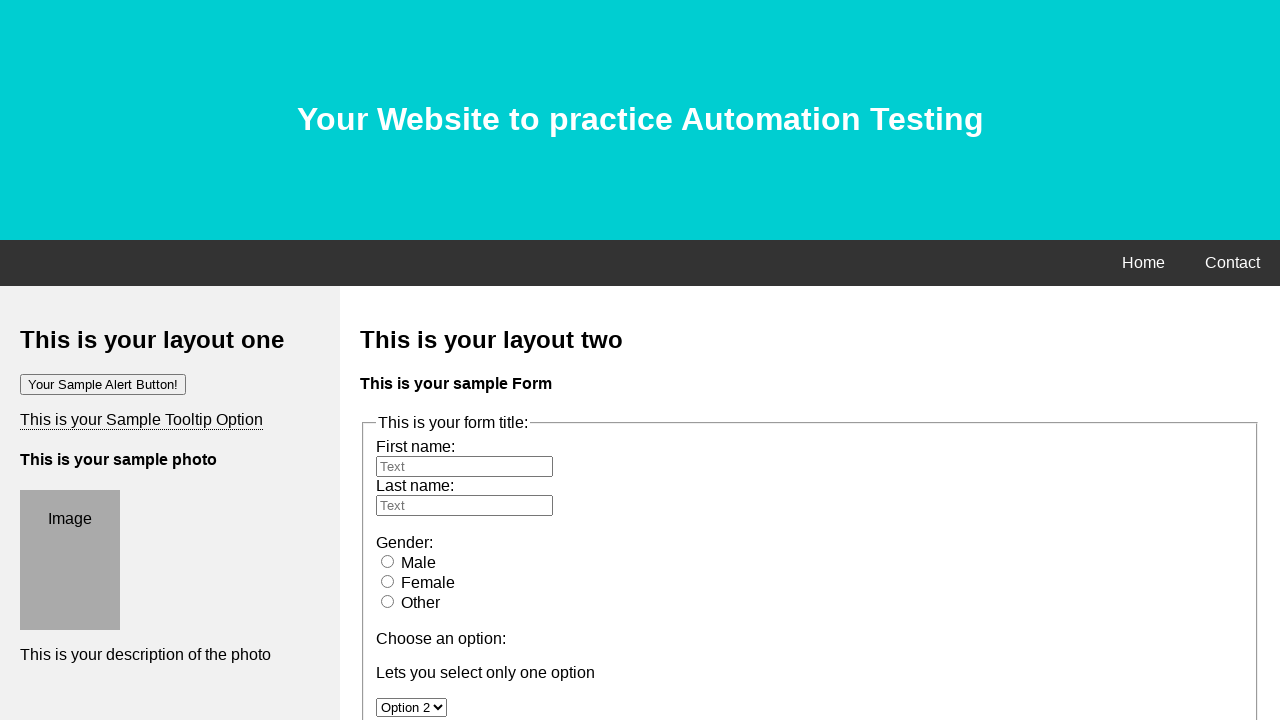